Tests iframe interaction by switching to an iframe, clicking a button inside it, then switching back to the main page and clicking a theme change button

Starting URL: https://www.w3schools.com/js/tryit.asp?filename=tryjs_myfirst

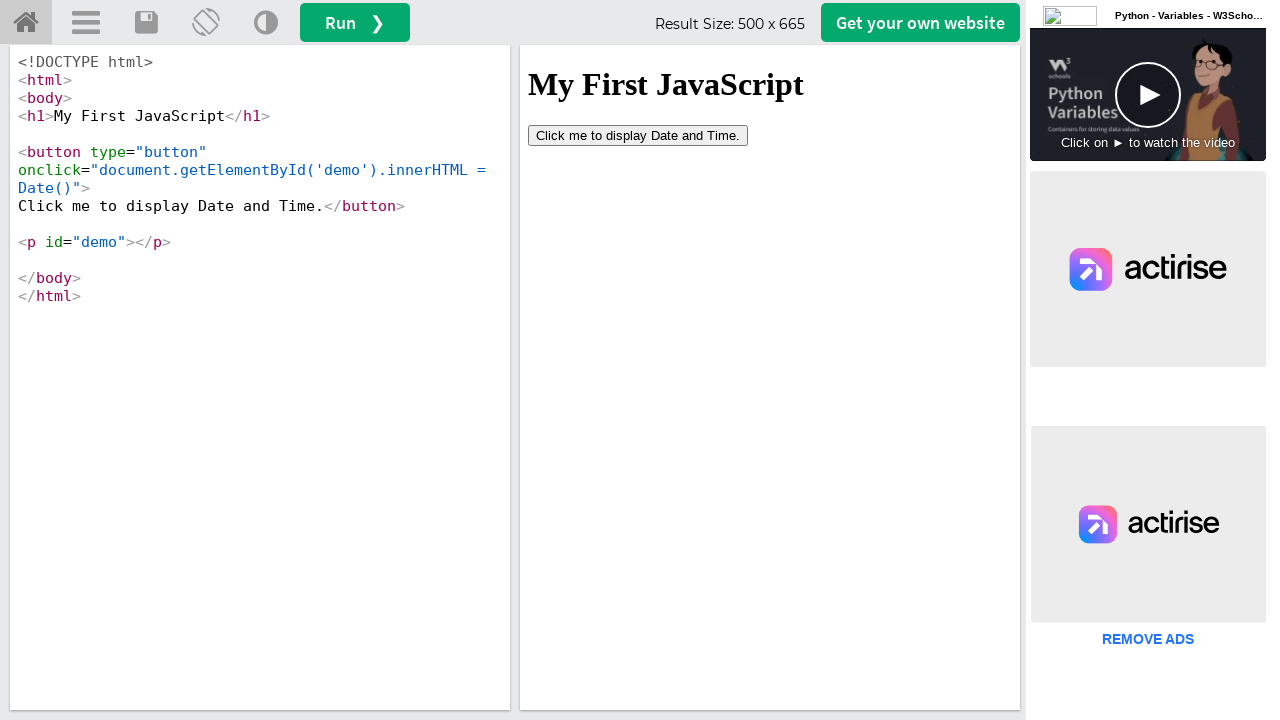

Located iframe with ID 'iframeResult'
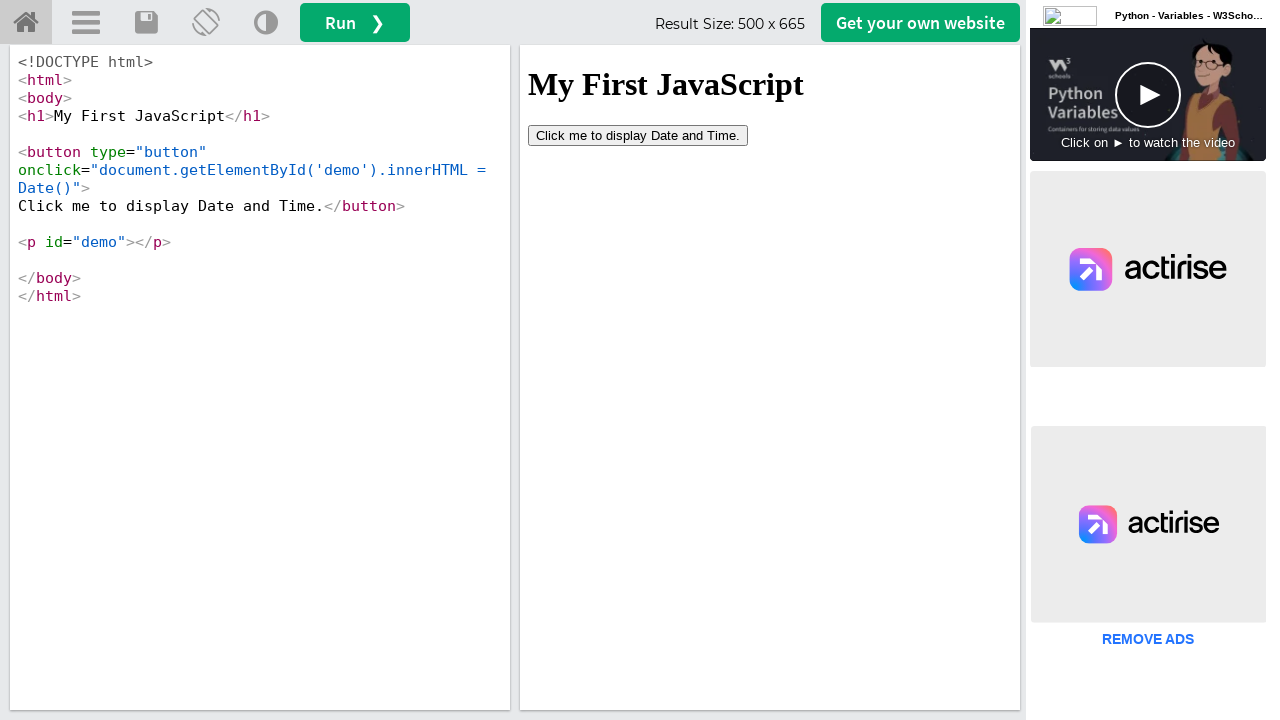

Clicked 'Click me' button inside the iframe at (638, 135) on #iframeResult >> internal:control=enter-frame >> xpath=//button[contains(text(),
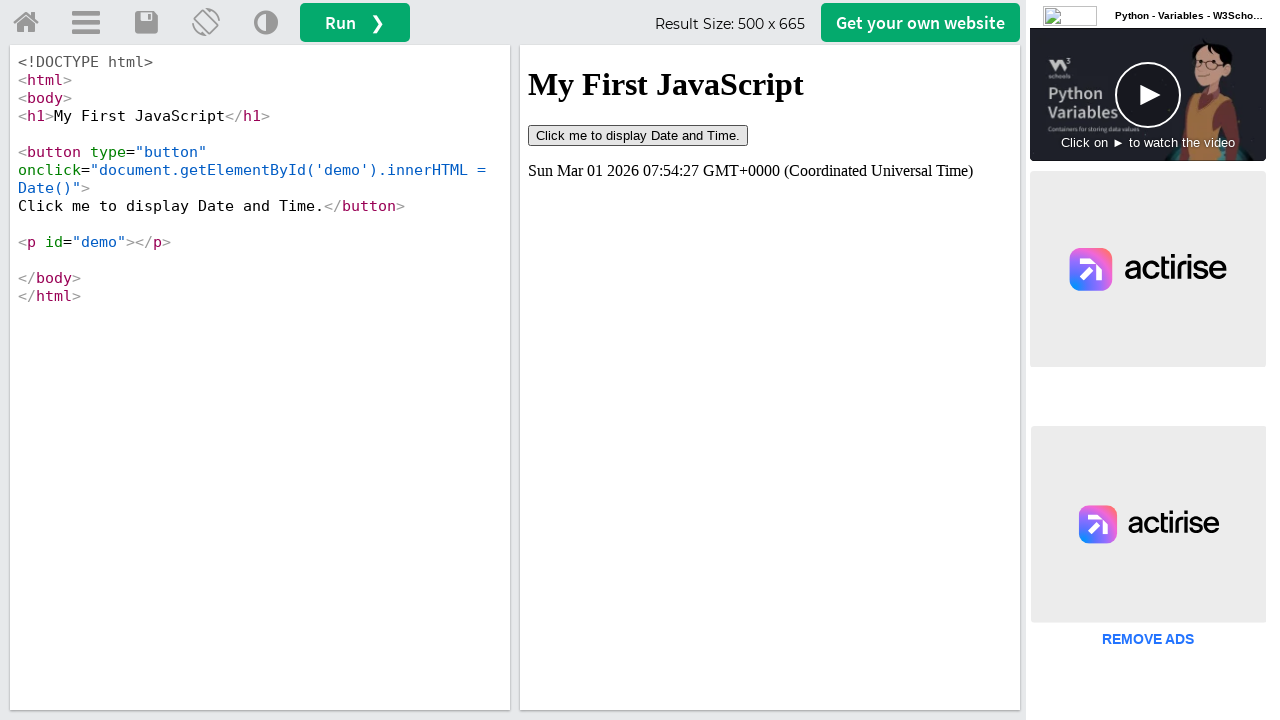

Clicked change theme button on main page at (266, 23) on (//a[@title='Change Theme'])[1]
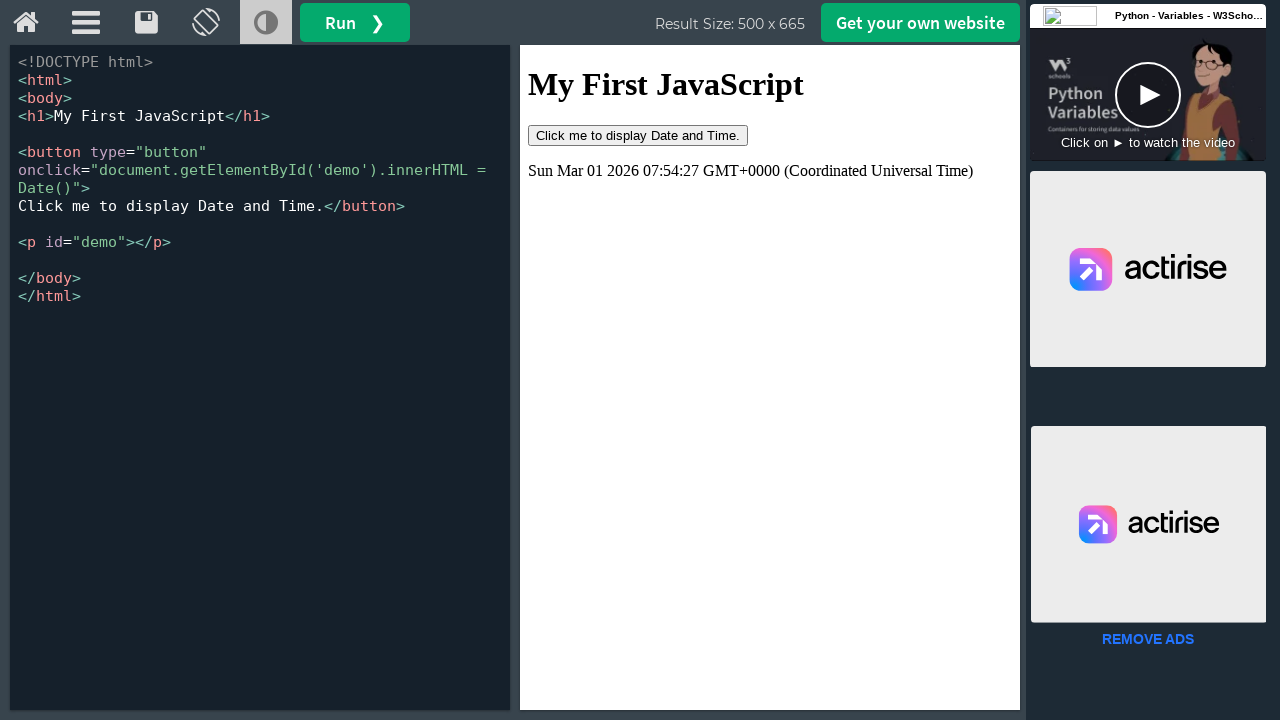

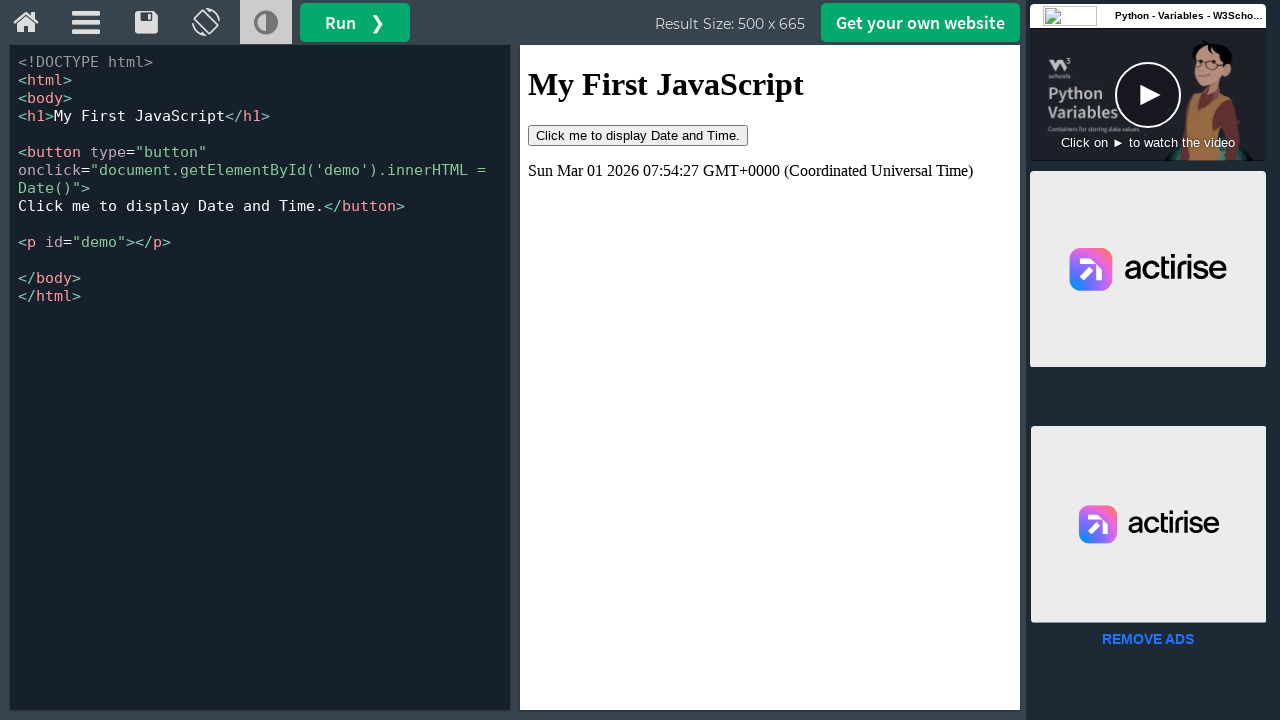